Searches for a course schedule ("Roumain L1") on the INALCO public planning page and waits for the timetable results to load.

Starting URL: https://planning.inalco.fr/public

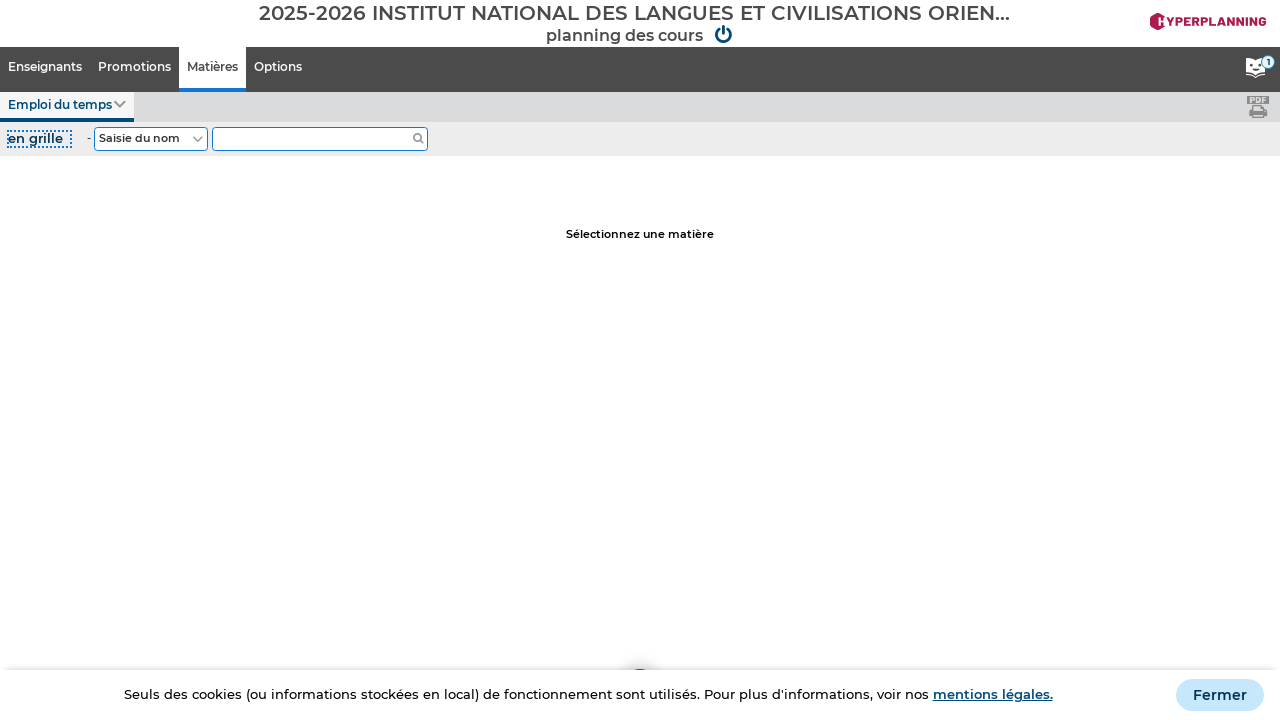

Search input field loaded on INALCO planning page
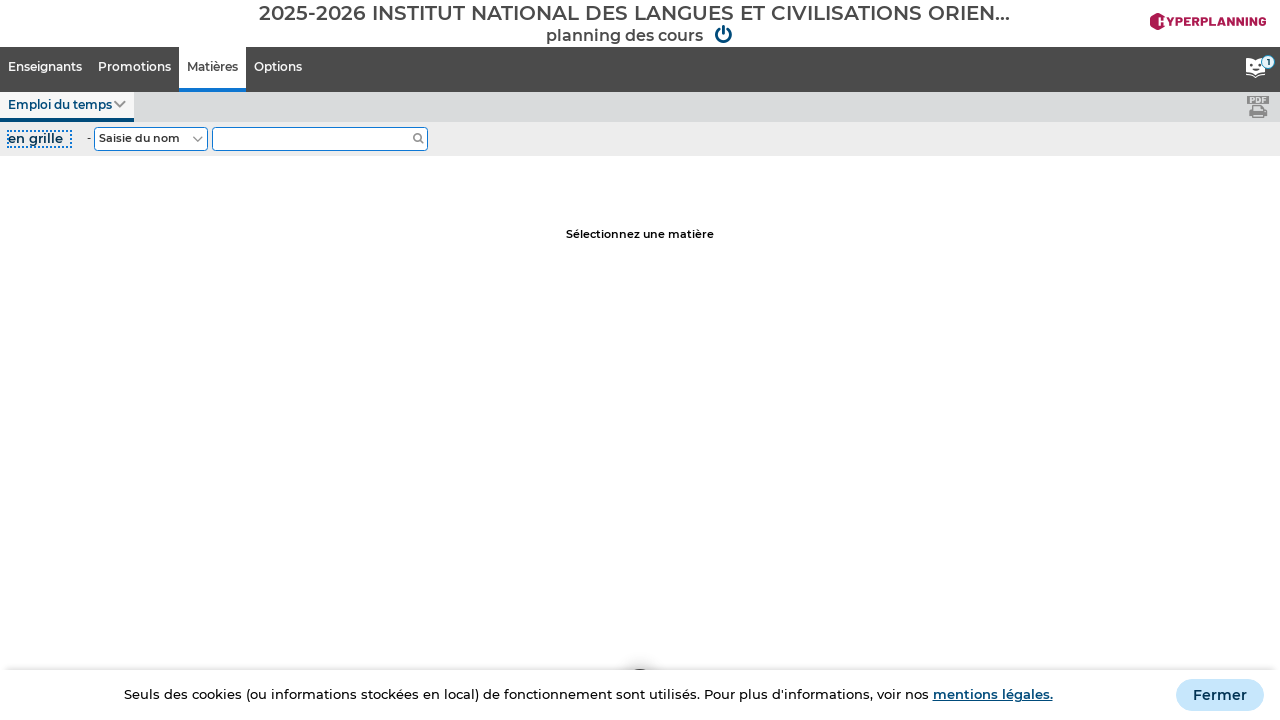

Filled search field with 'Roumain L1' course name on #GInterface\.Instances\[1\]\.Instances\[1\]\.bouton_Edit
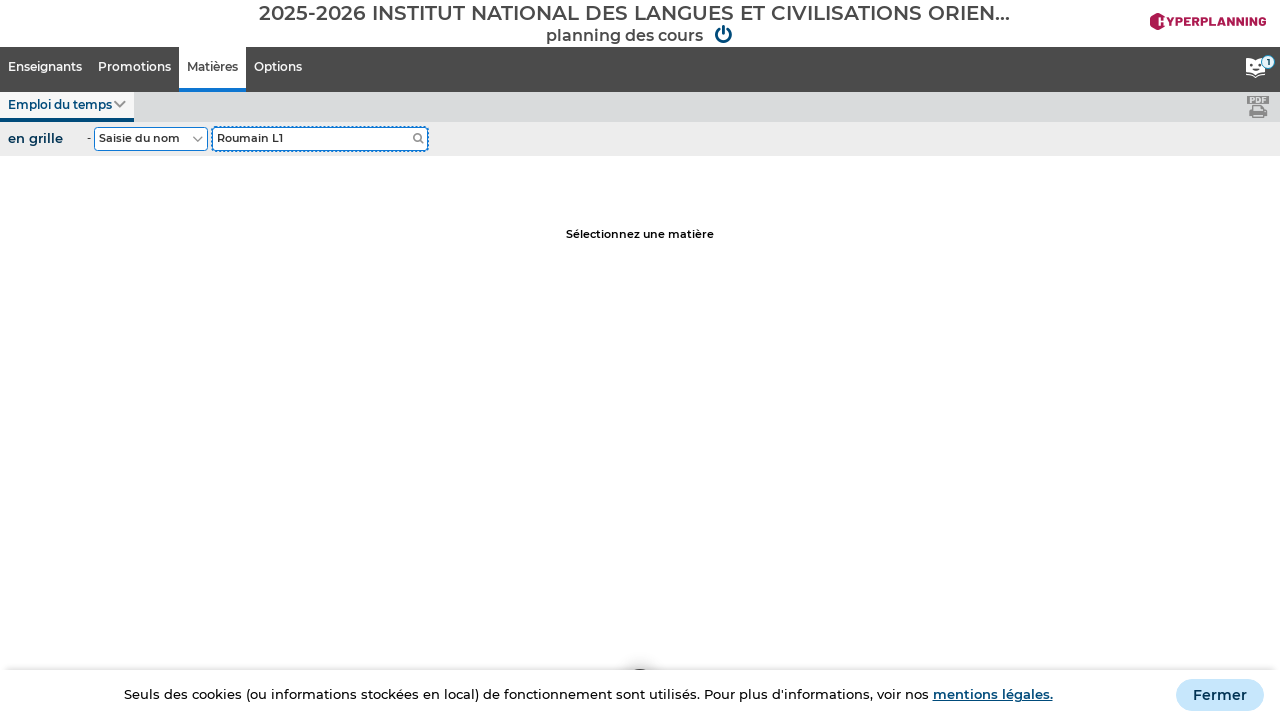

Pressed Enter to submit course schedule search on #GInterface\.Instances\[1\]\.Instances\[1\]\.bouton_Edit
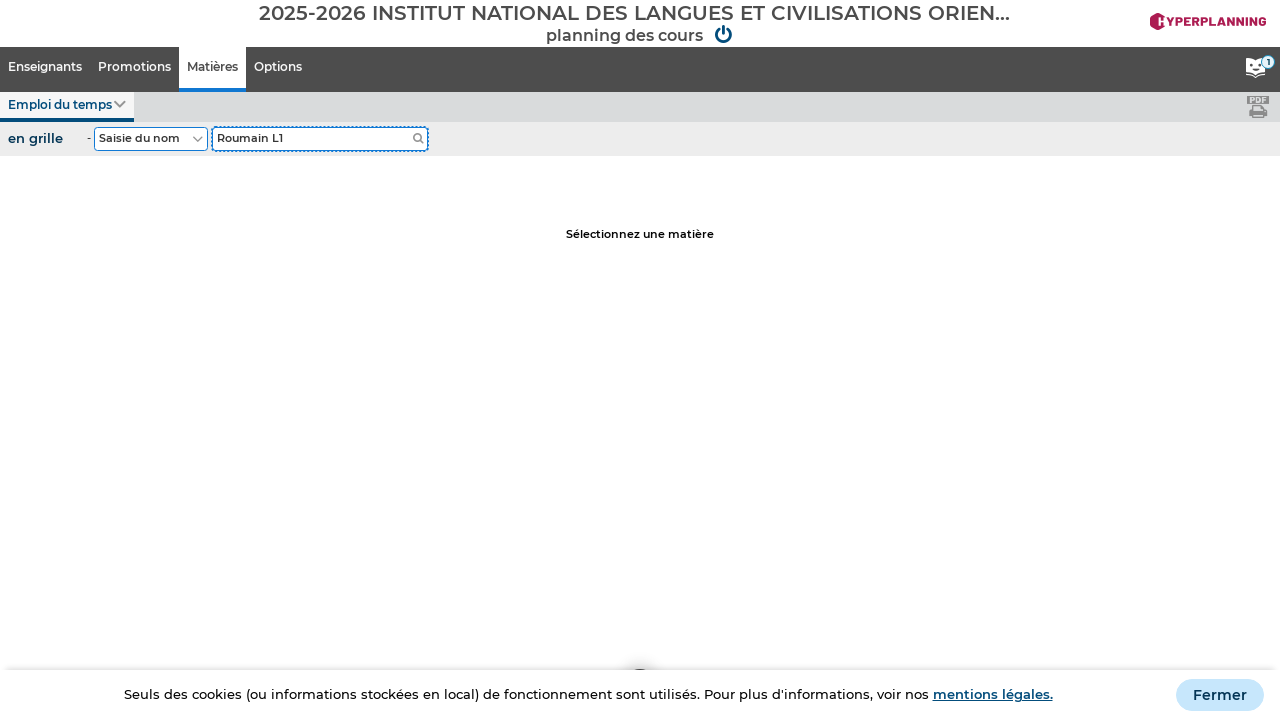

Timetable results loaded for Roumain L1 course
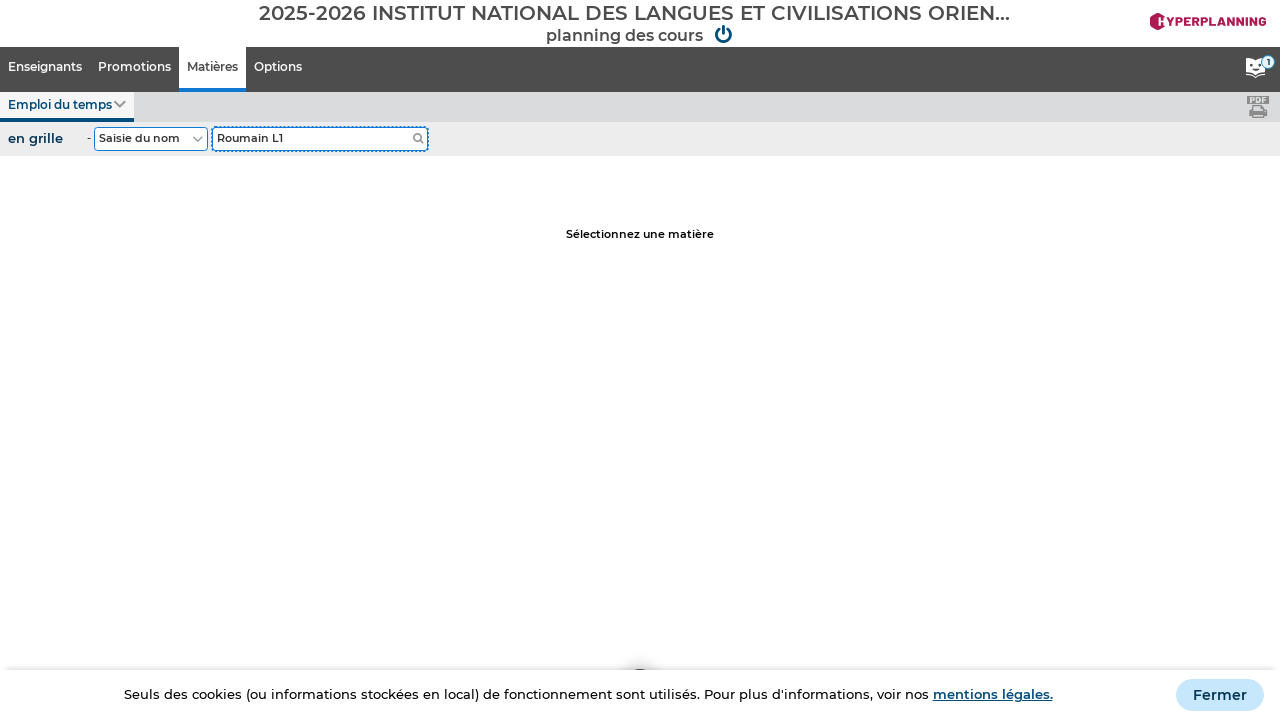

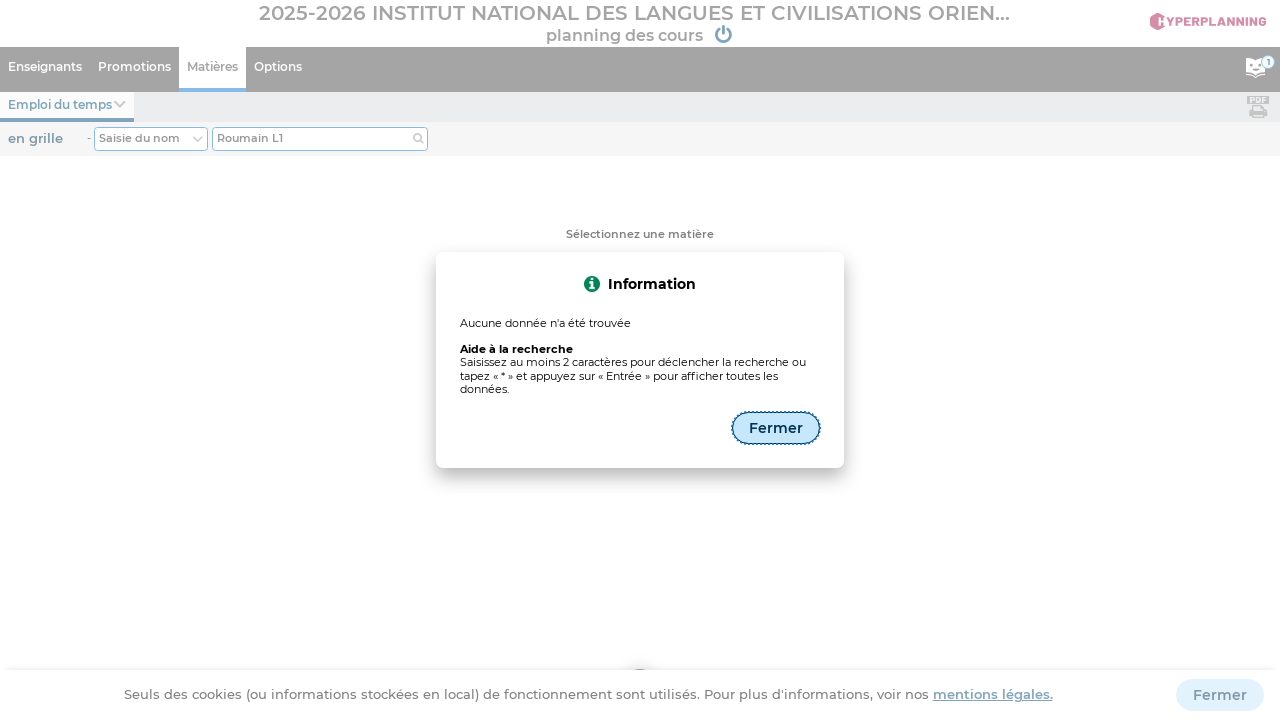